Tests switching into an iframe, reading text from an element inside the frame, and then switching back to the parent frame.

Starting URL: http://www.testdiary.com/training/selenium/selenium-test-page/

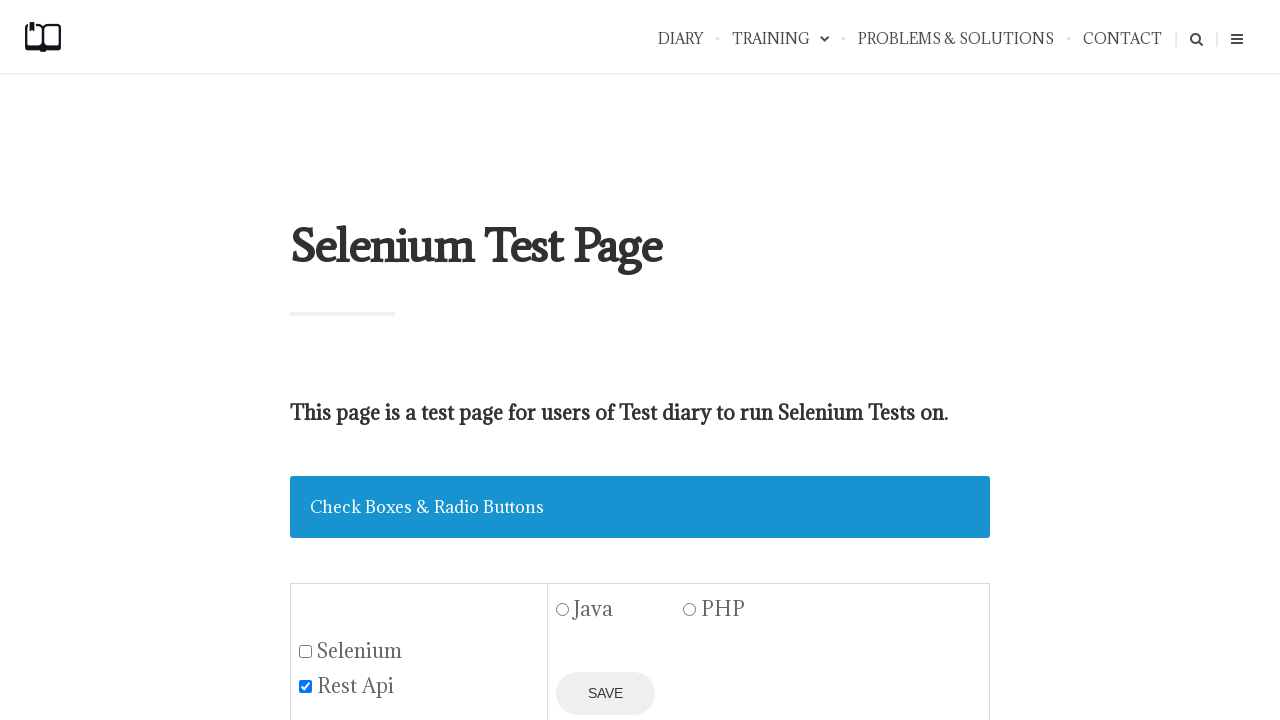

Navigated to Selenium test page
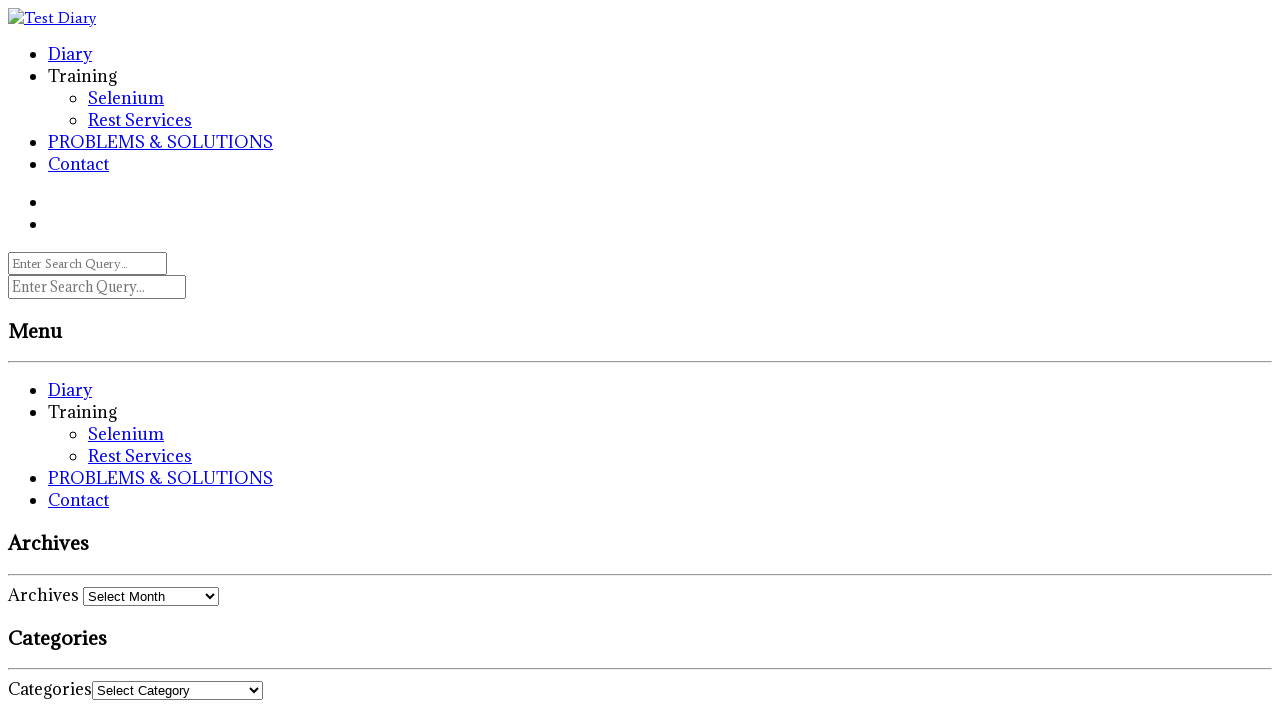

Waited for iframe 'testframe' to be visible
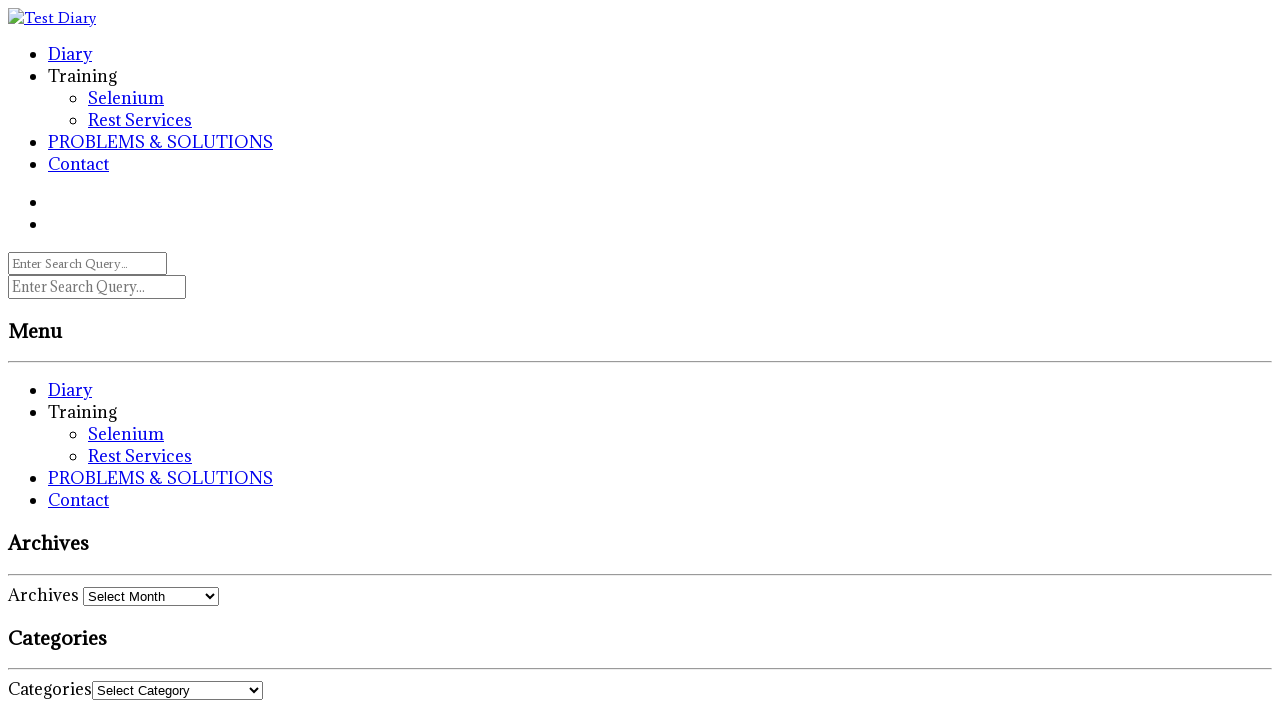

Located iframe 'testframe'
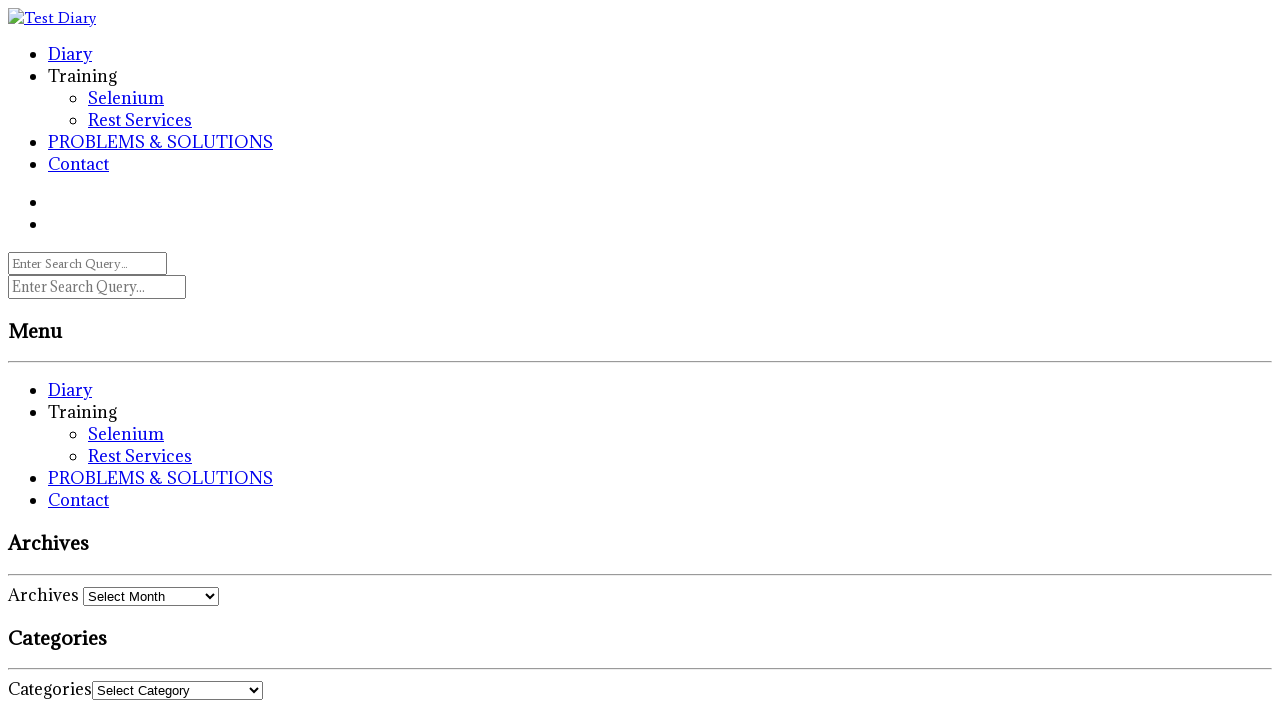

Retrieved text content from element #testpagelink inside iframe
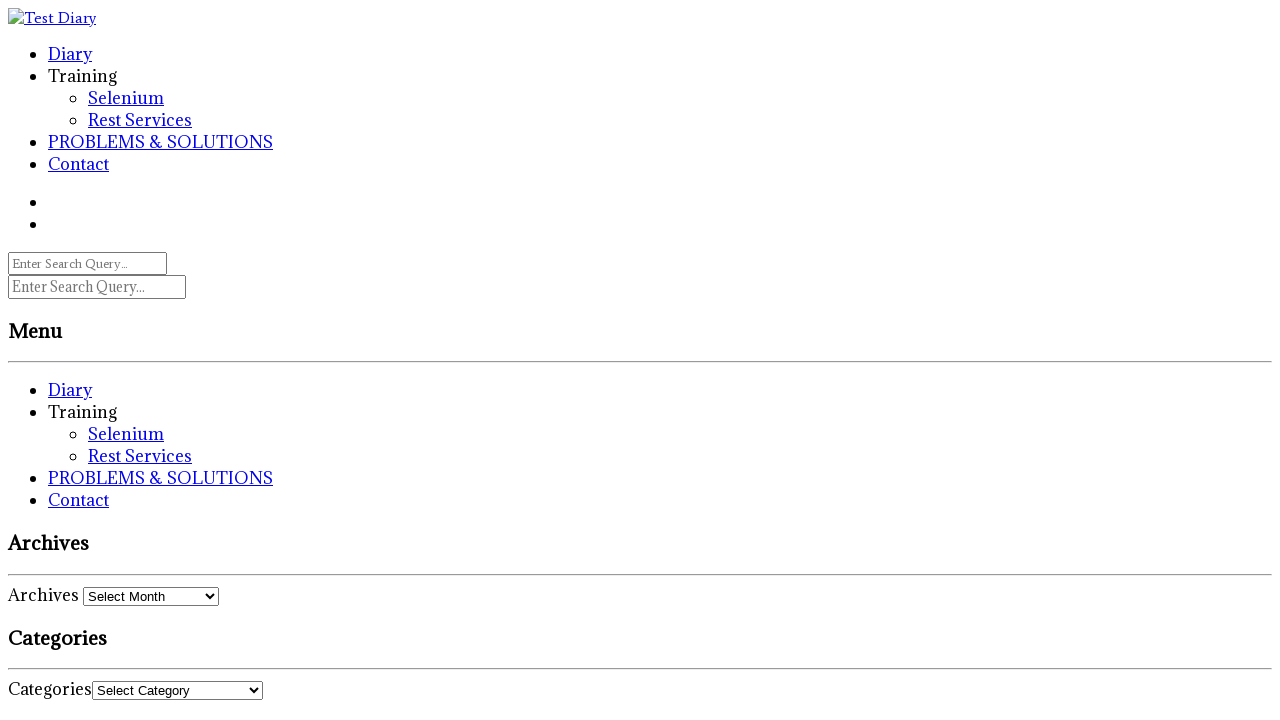

Frame text verification passed - found 'My frame text'
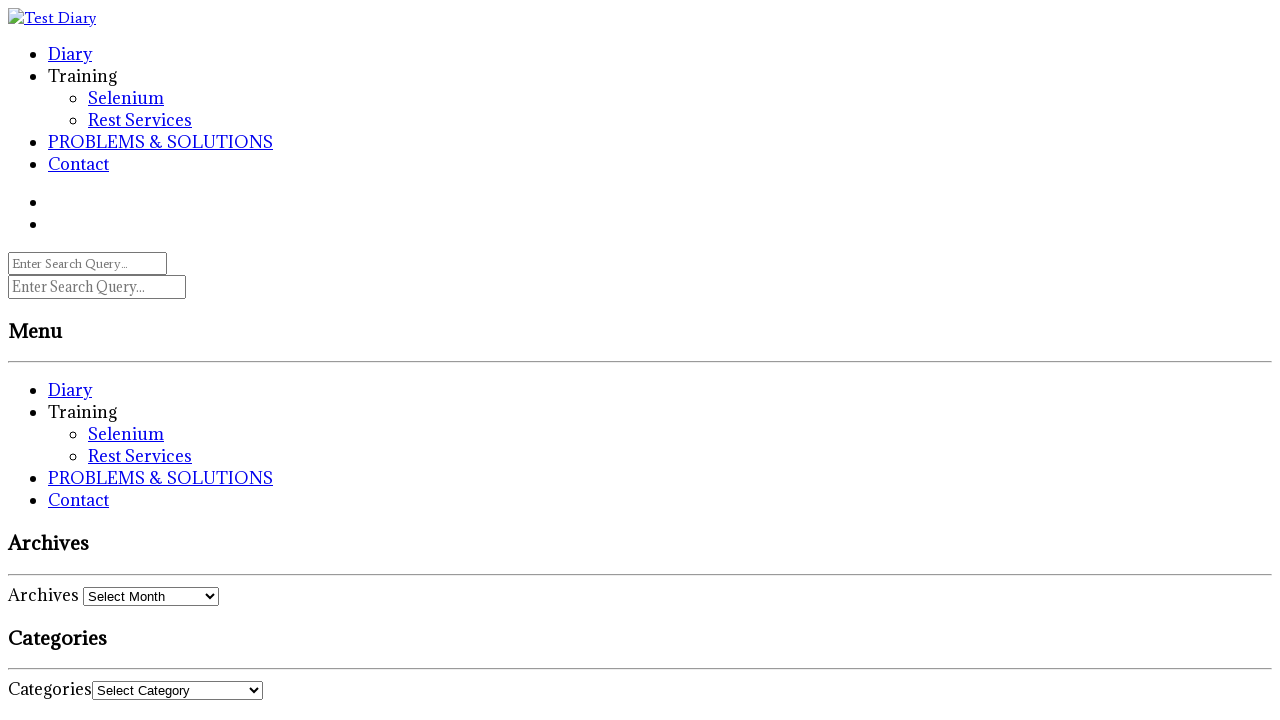

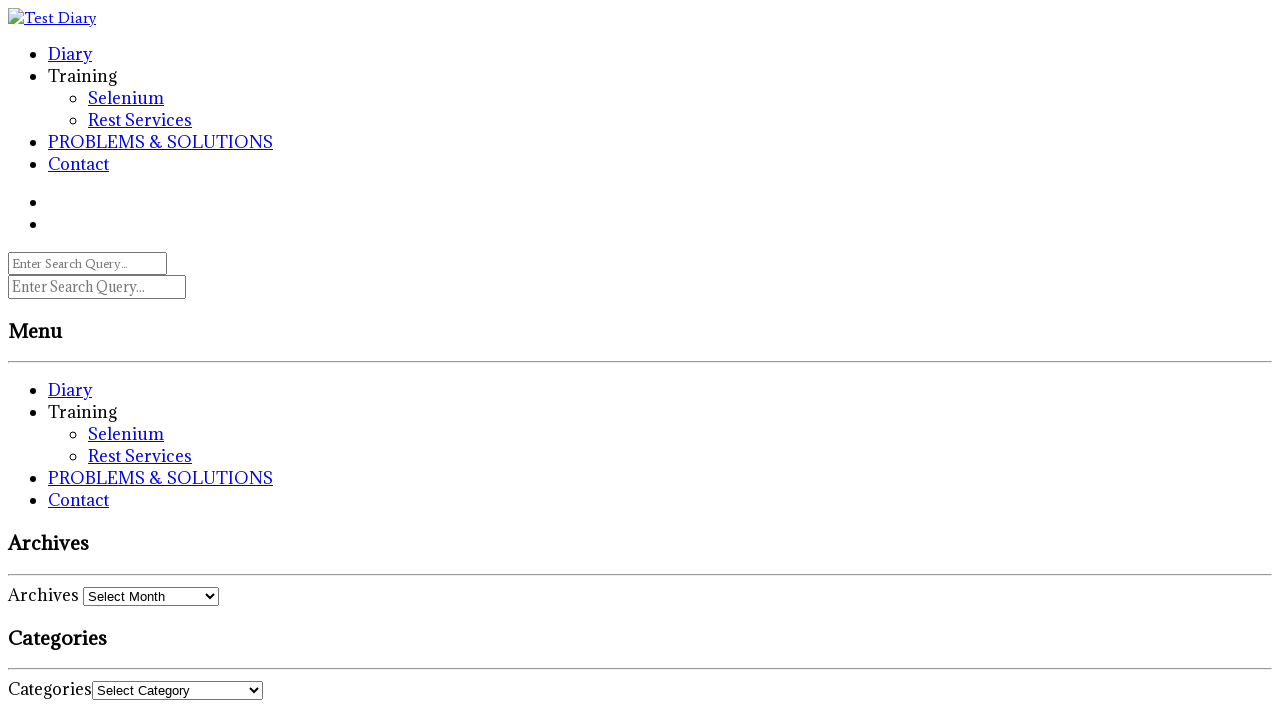